Tests radio button functionality by iterating through all radio buttons with name 'cars' and clicking each unselected one

Starting URL: https://www.letskodeit.com/practice

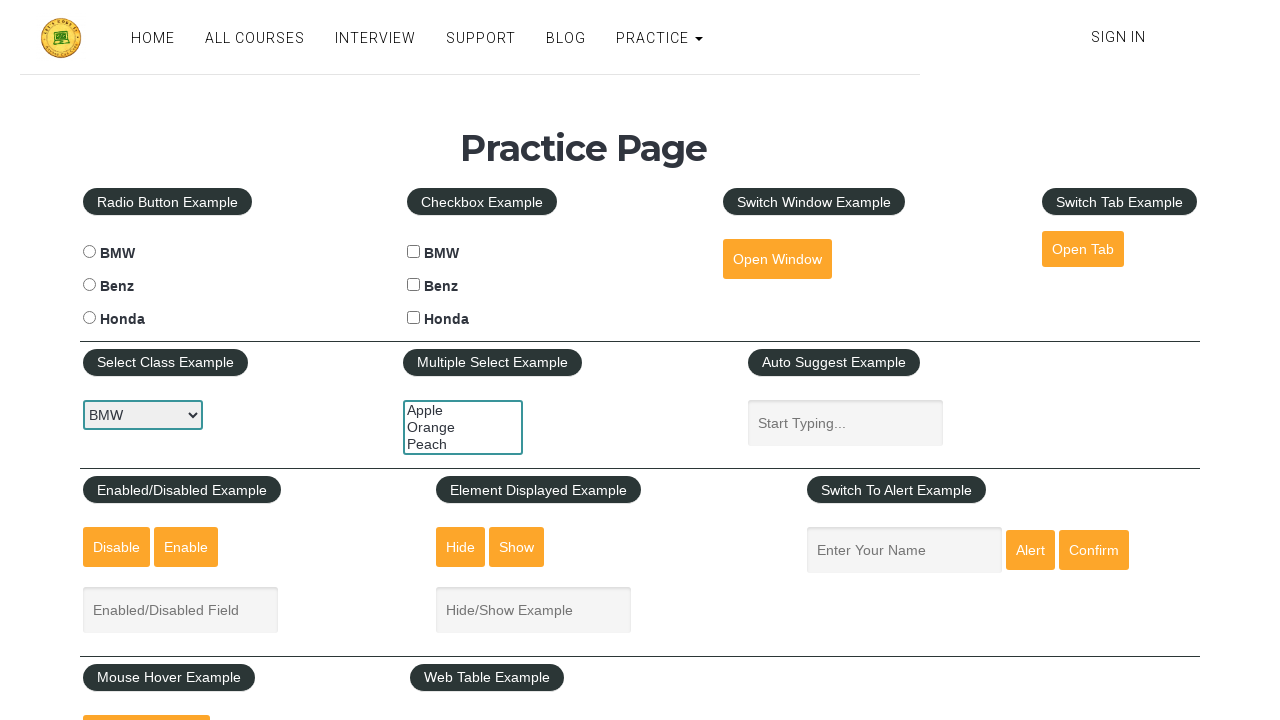

Navigated to practice page
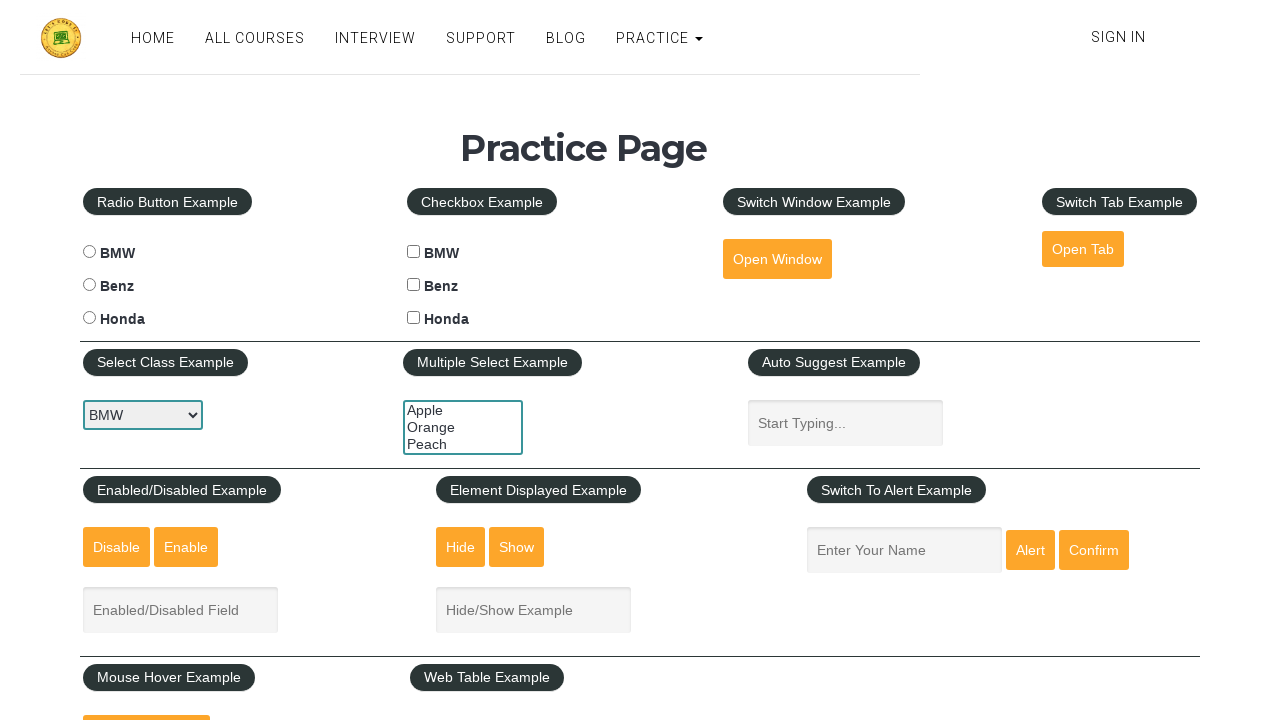

Located all radio buttons with name 'cars'
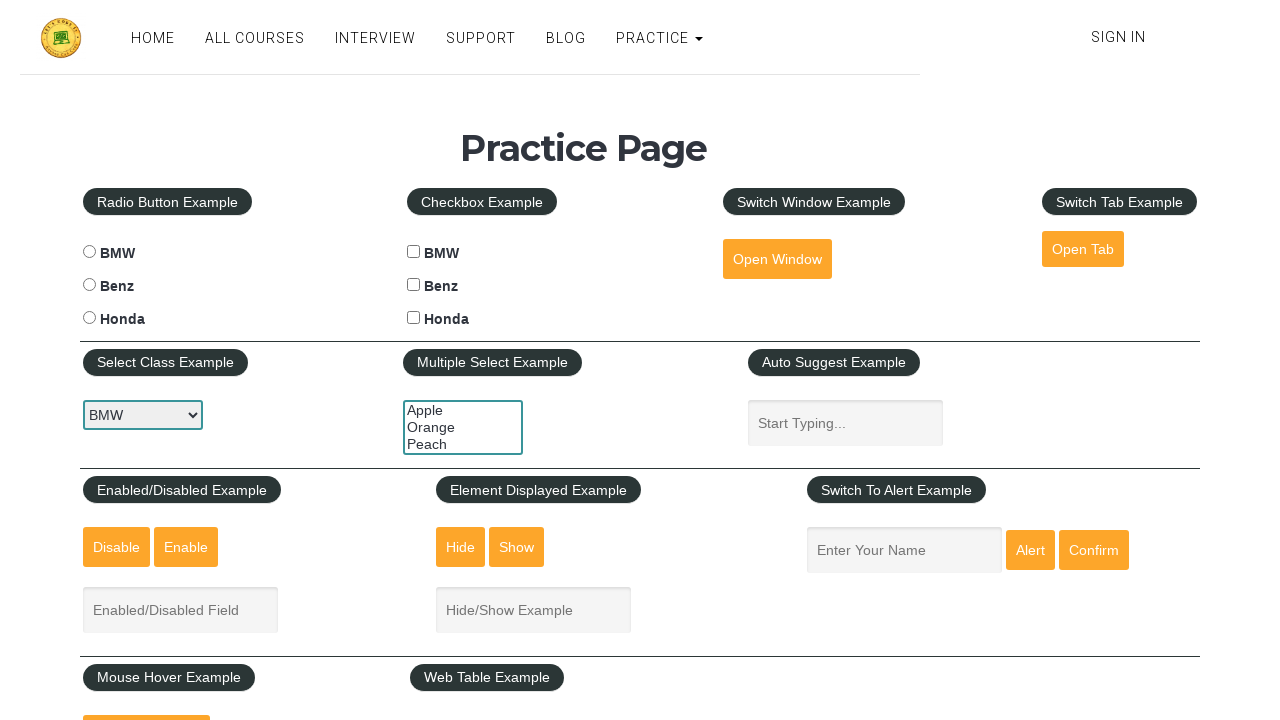

Found 3 radio buttons
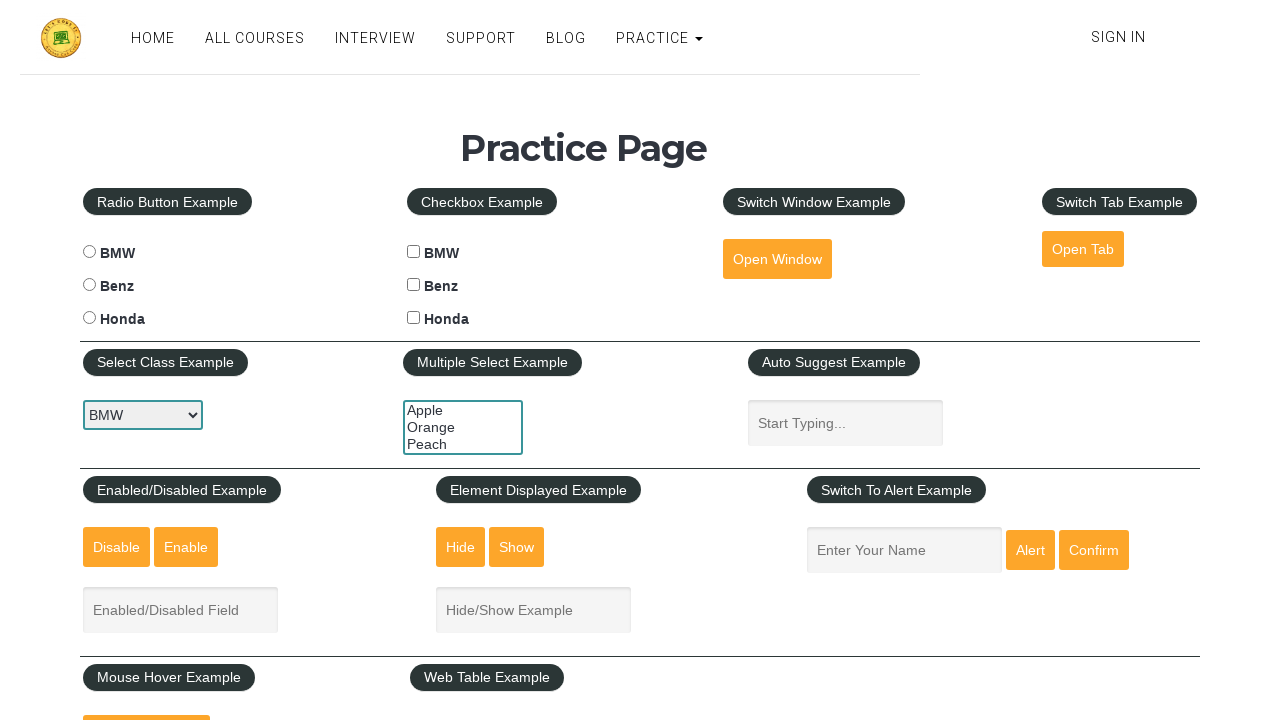

Retrieved radio button 1 of 3
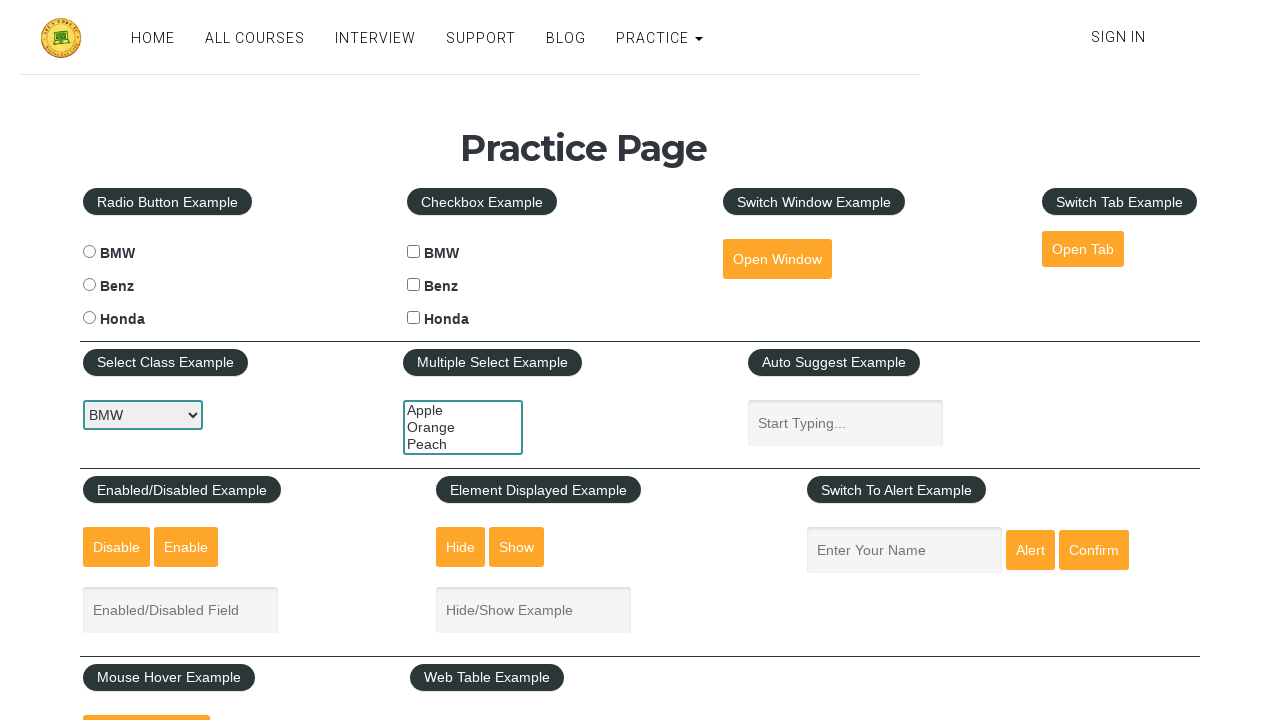

Radio button 1 is not selected
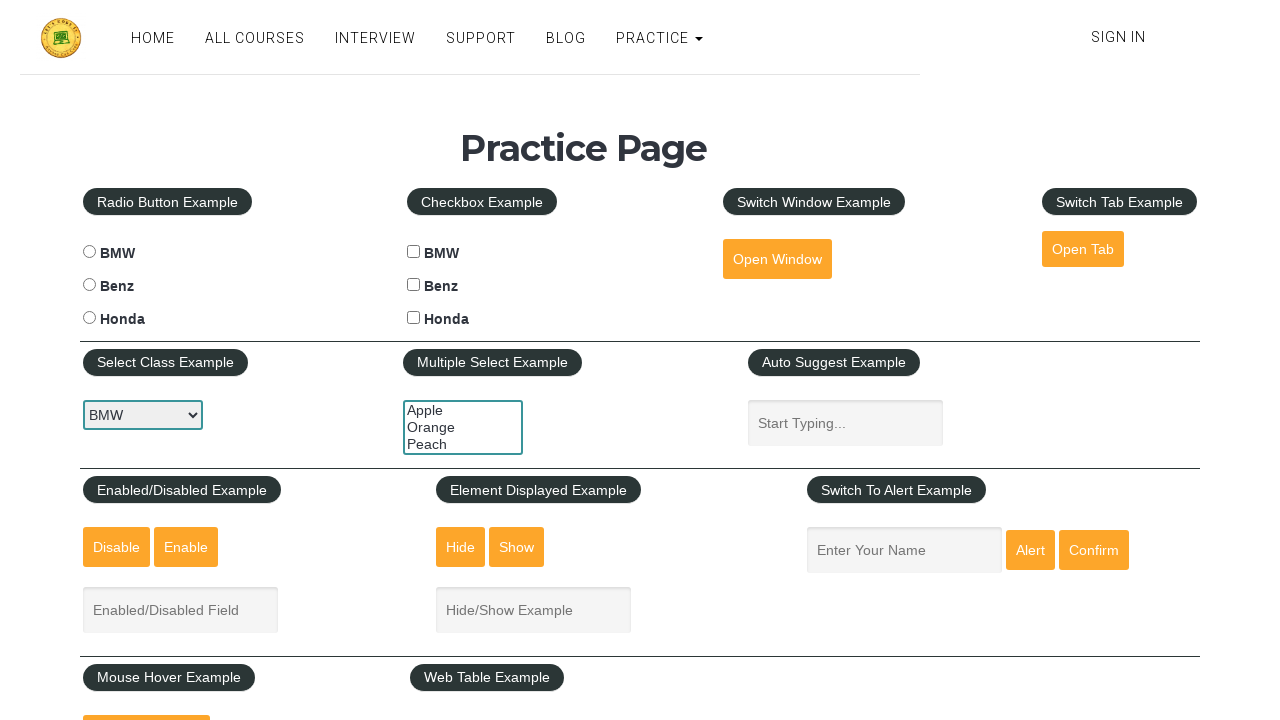

Clicked radio button 1 at (89, 252) on xpath=//input[@type='radio' and @name='cars'] >> nth=0
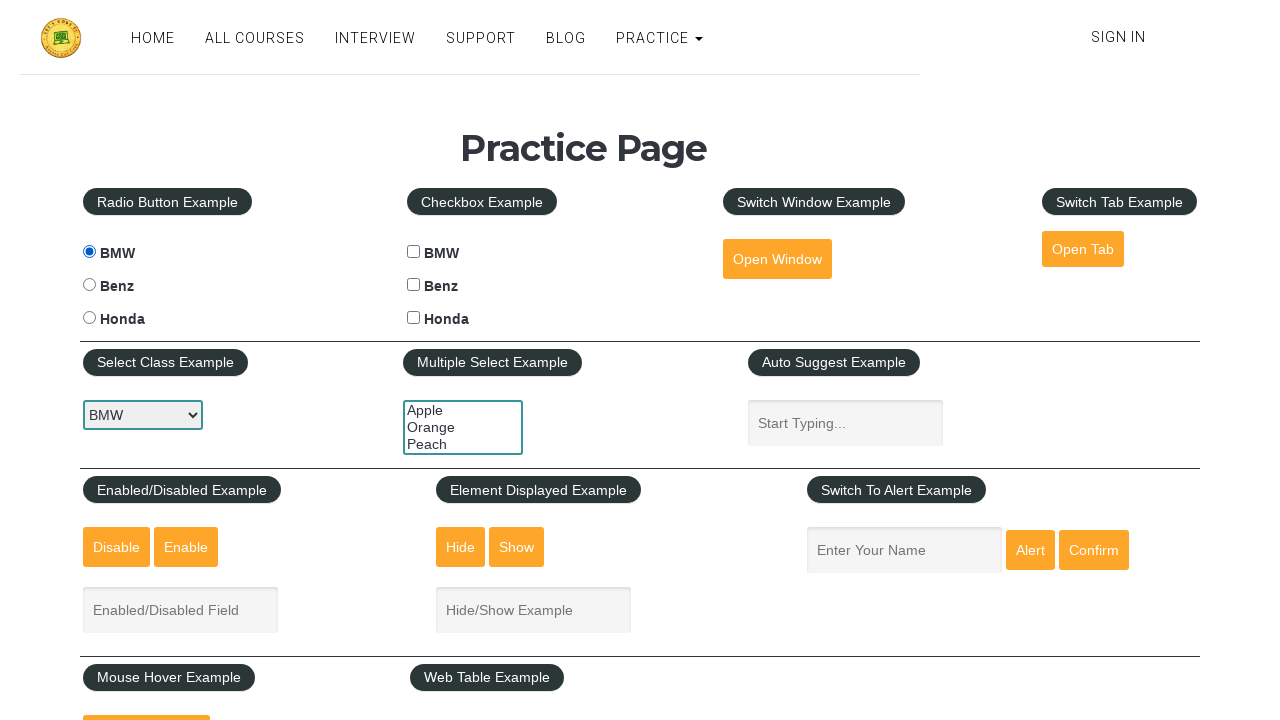

Waited 500ms after clicking radio button 1
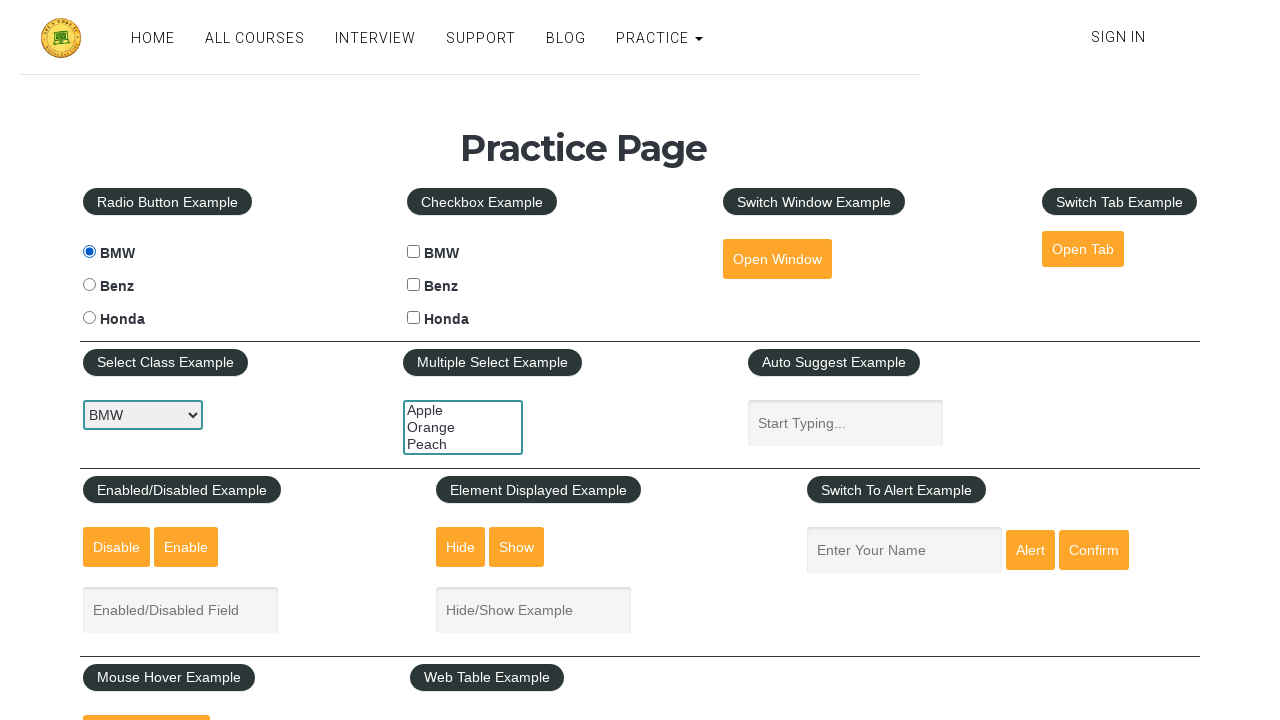

Retrieved radio button 2 of 3
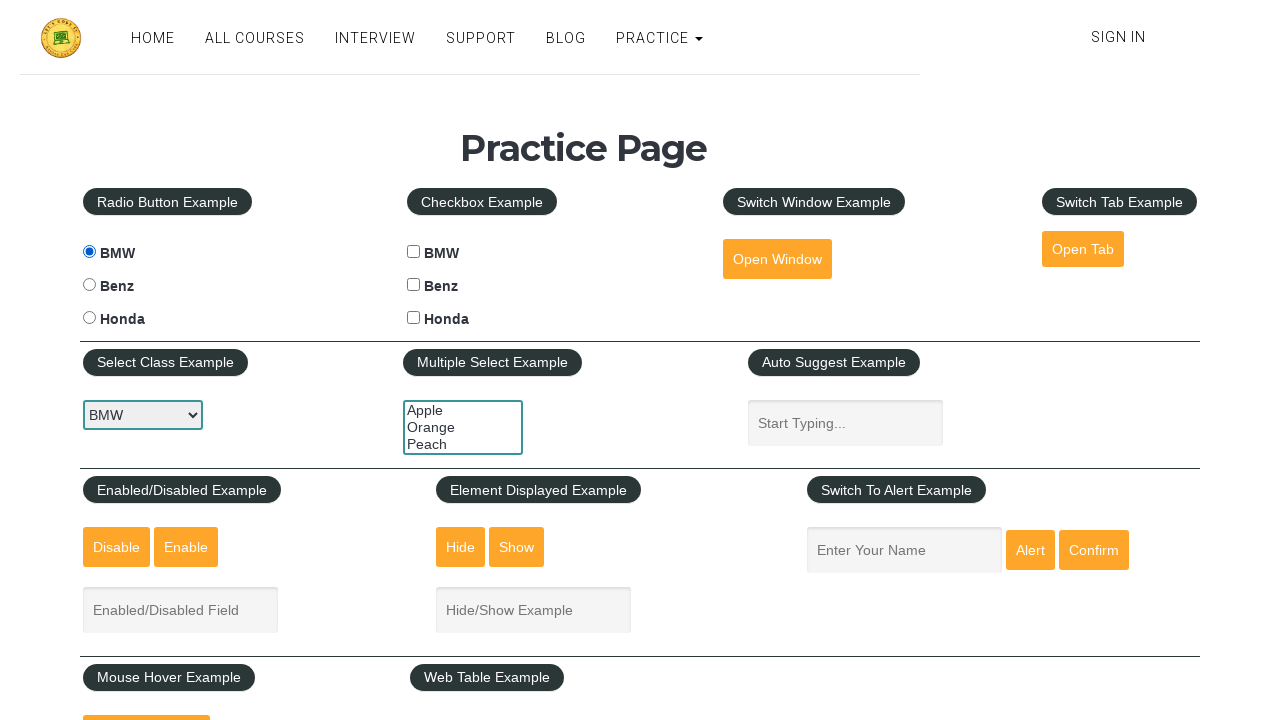

Radio button 2 is not selected
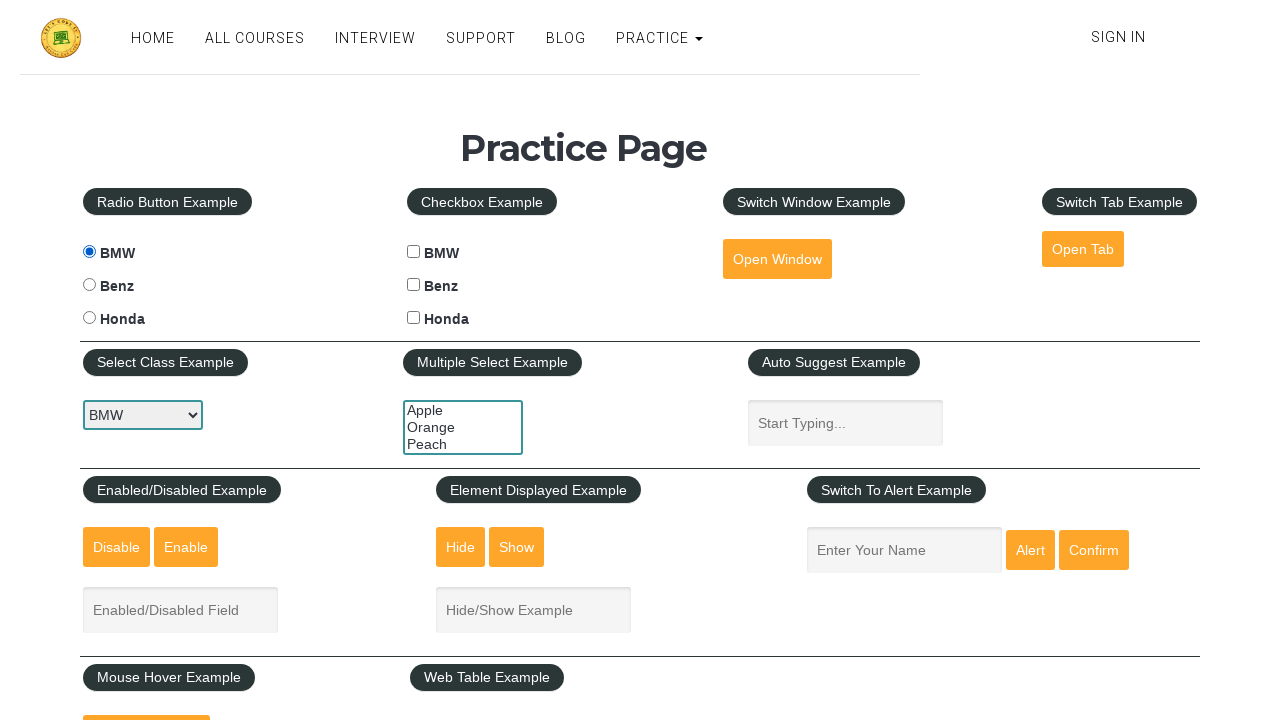

Clicked radio button 2 at (89, 285) on xpath=//input[@type='radio' and @name='cars'] >> nth=1
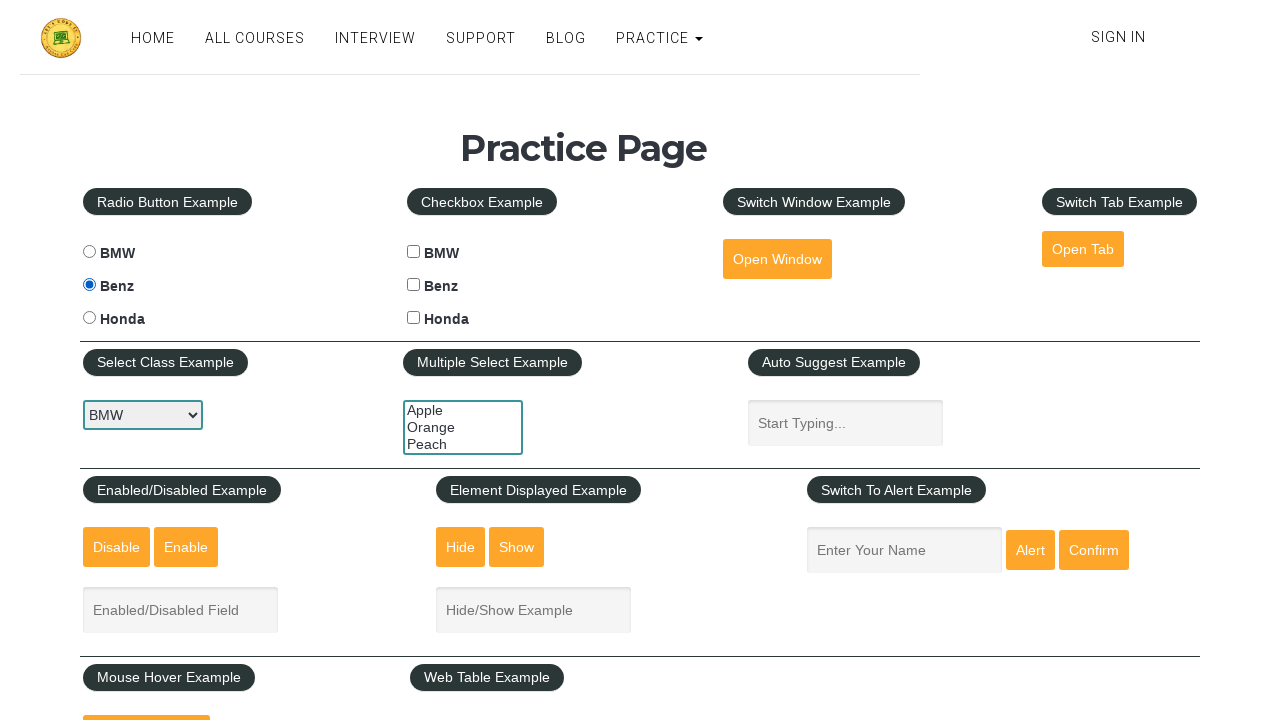

Waited 500ms after clicking radio button 2
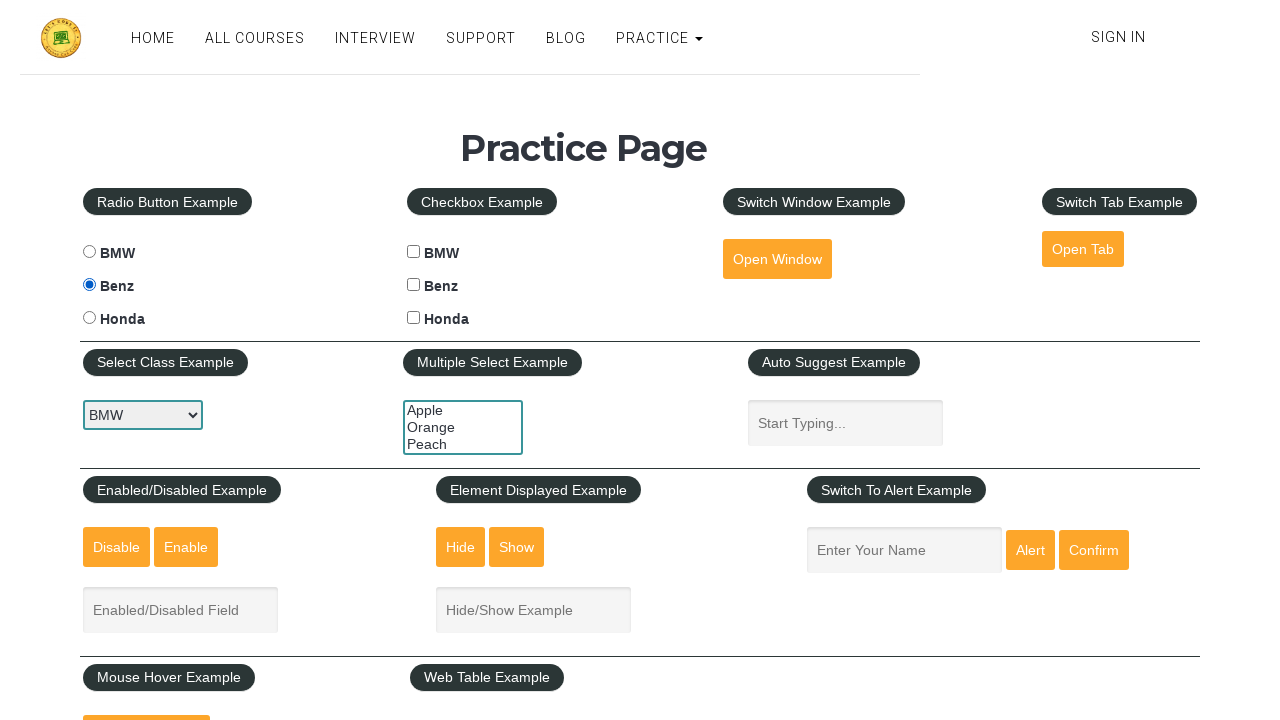

Retrieved radio button 3 of 3
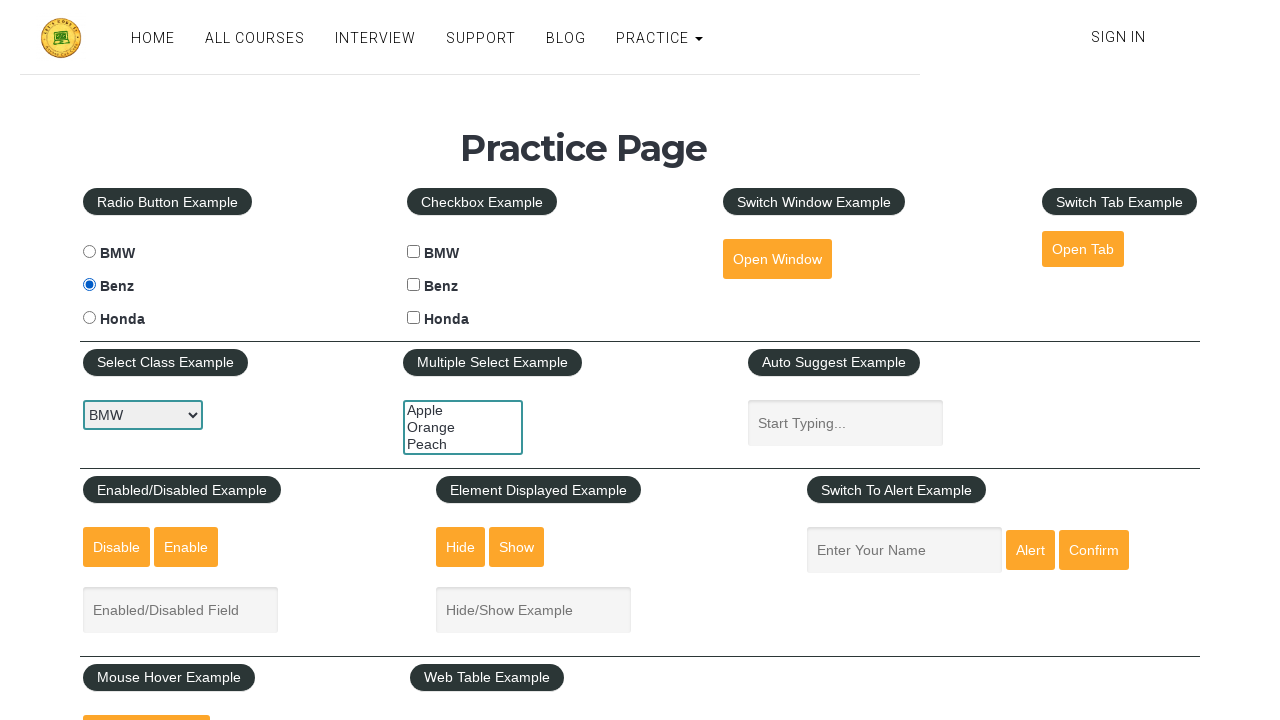

Radio button 3 is not selected
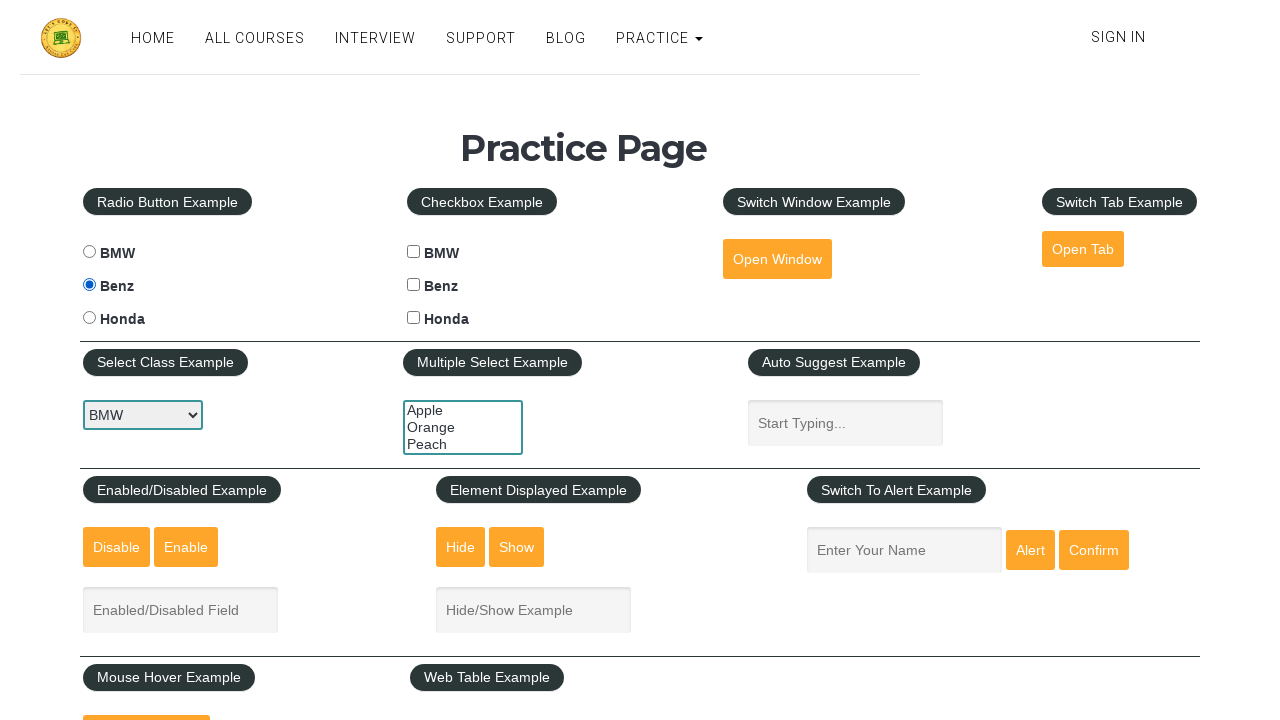

Clicked radio button 3 at (89, 318) on xpath=//input[@type='radio' and @name='cars'] >> nth=2
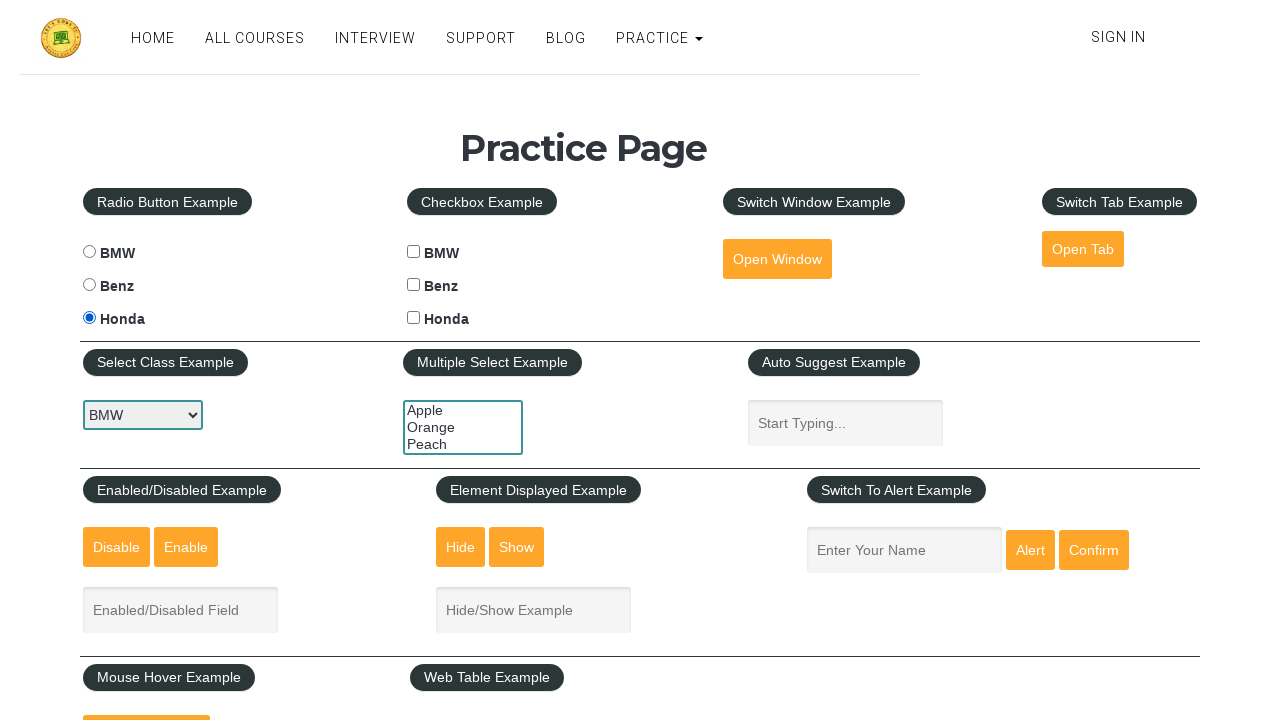

Waited 500ms after clicking radio button 3
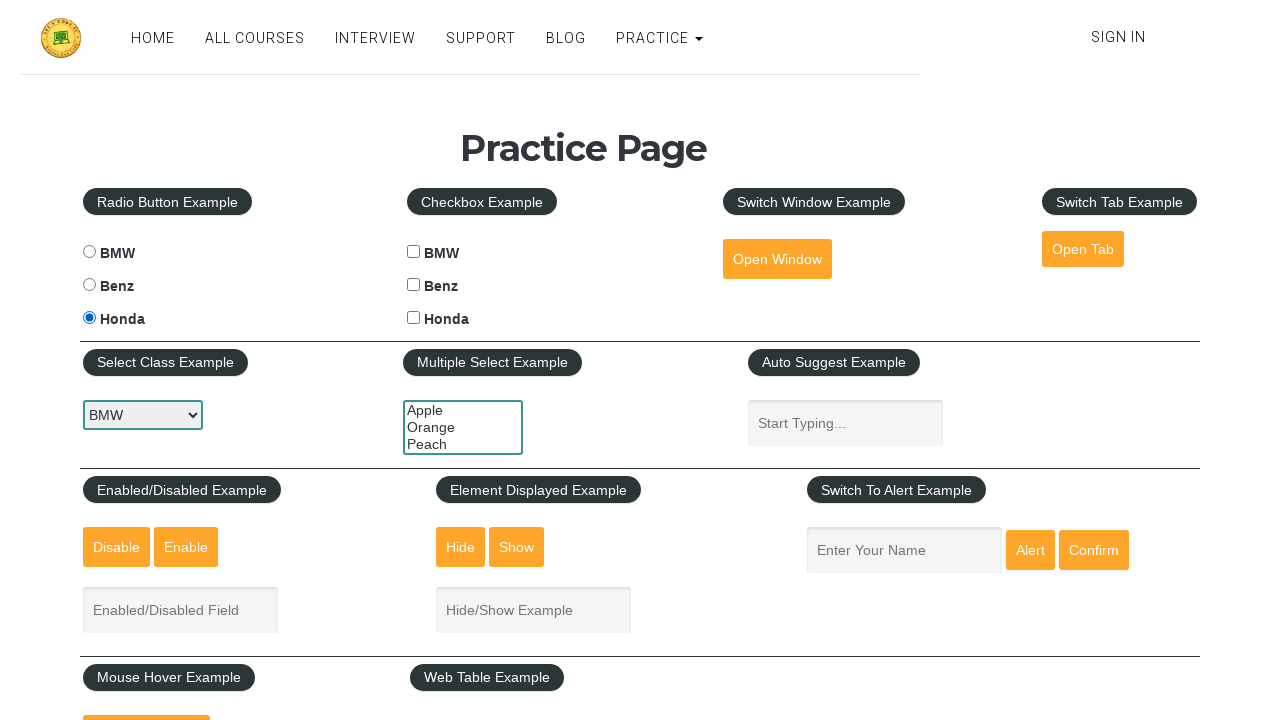

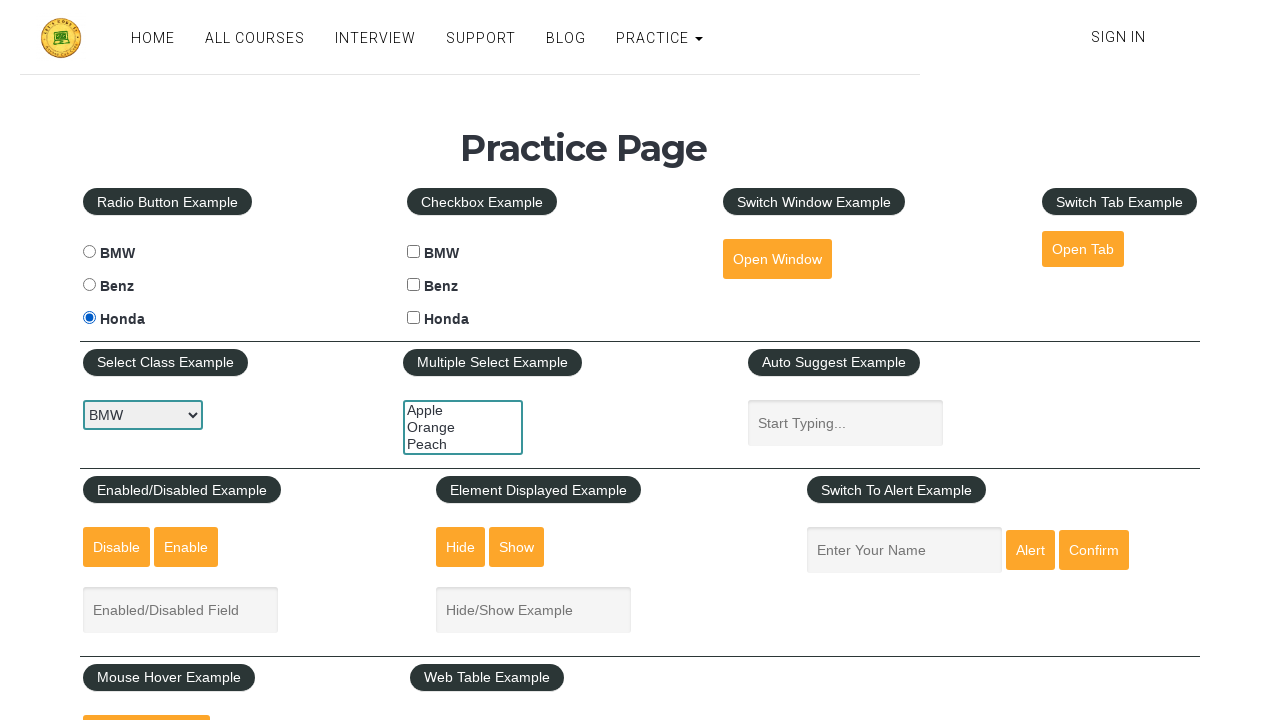